Tests iframe interaction by switching to iframe, filling a text field, clicking a button, and then returning to main content

Starting URL: http://antoniotrindade.com.br/treinoautomacao/elementsweb.html

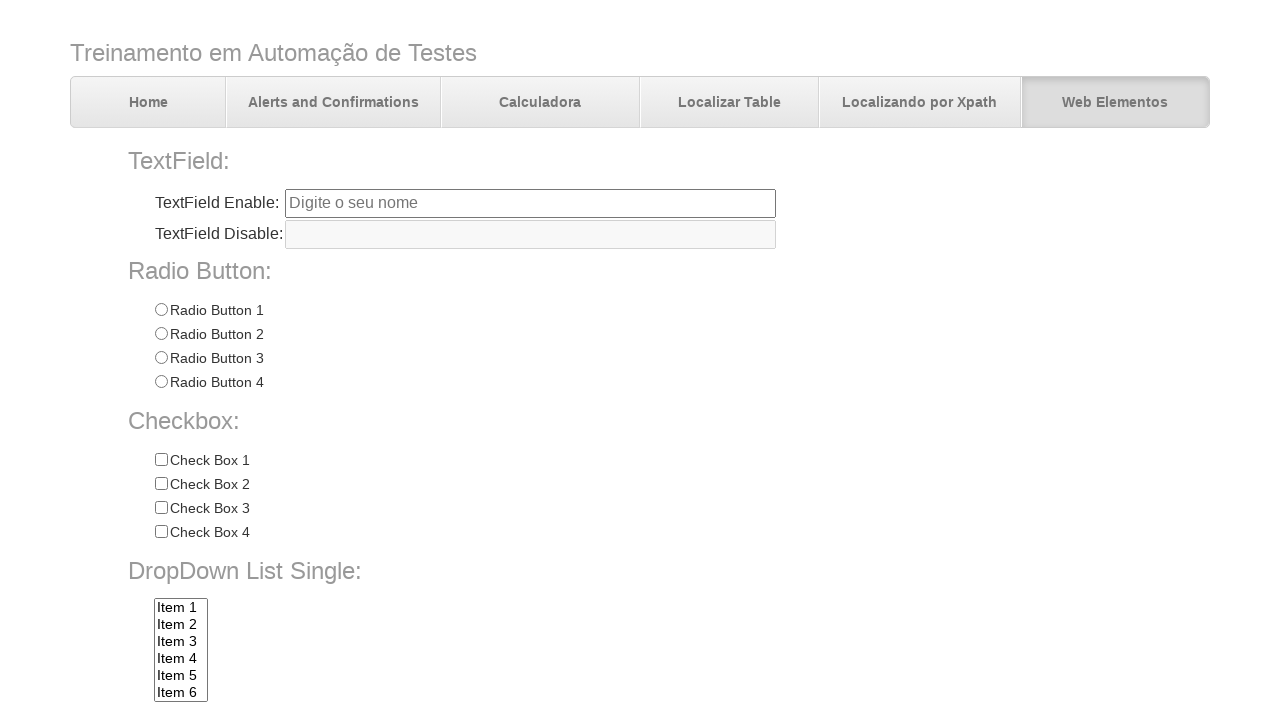

Set up dialog handler to accept alerts
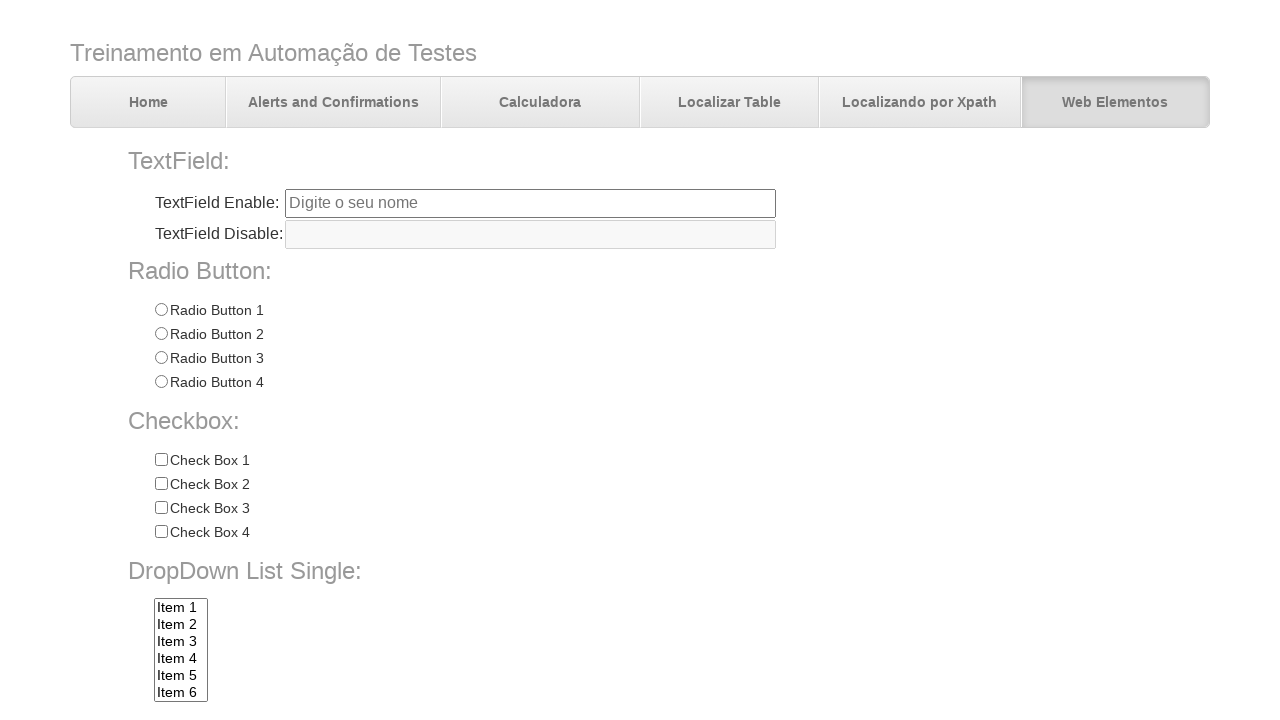

Located iframe with id 'frame1'
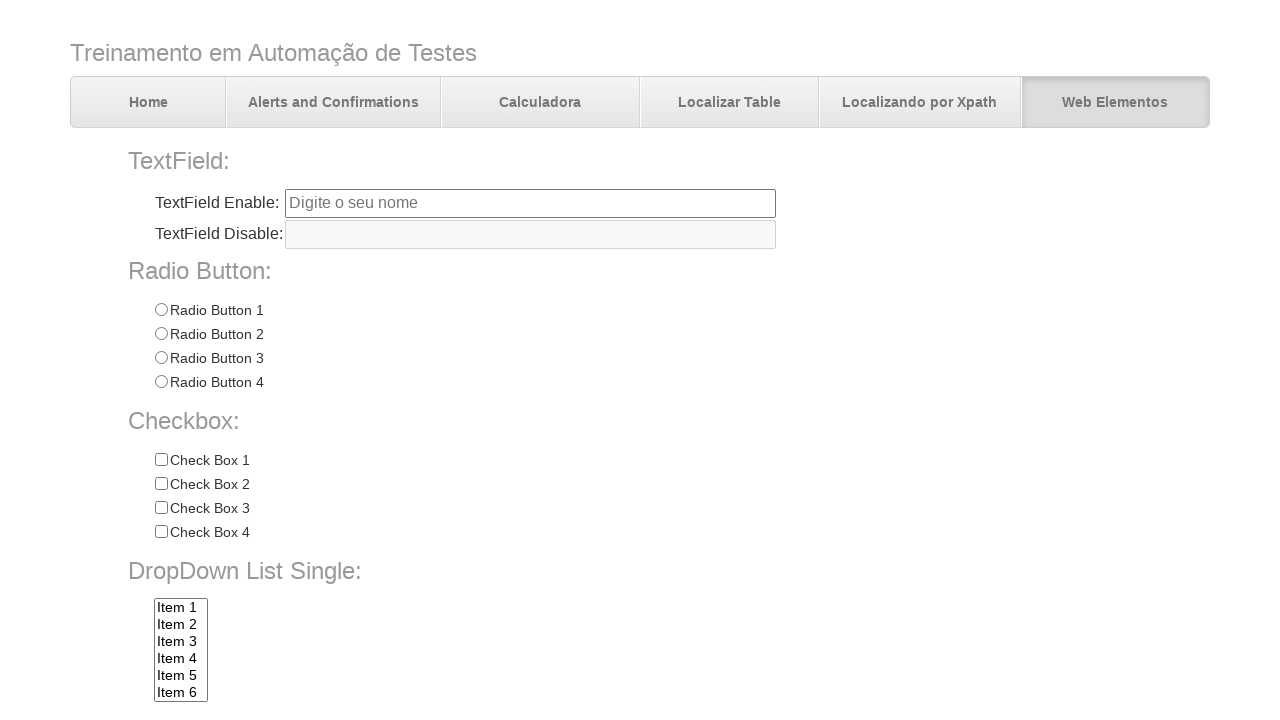

Filled text field inside iframe with 'Água' on #frame1 >> internal:control=enter-frame >> #tfiframe
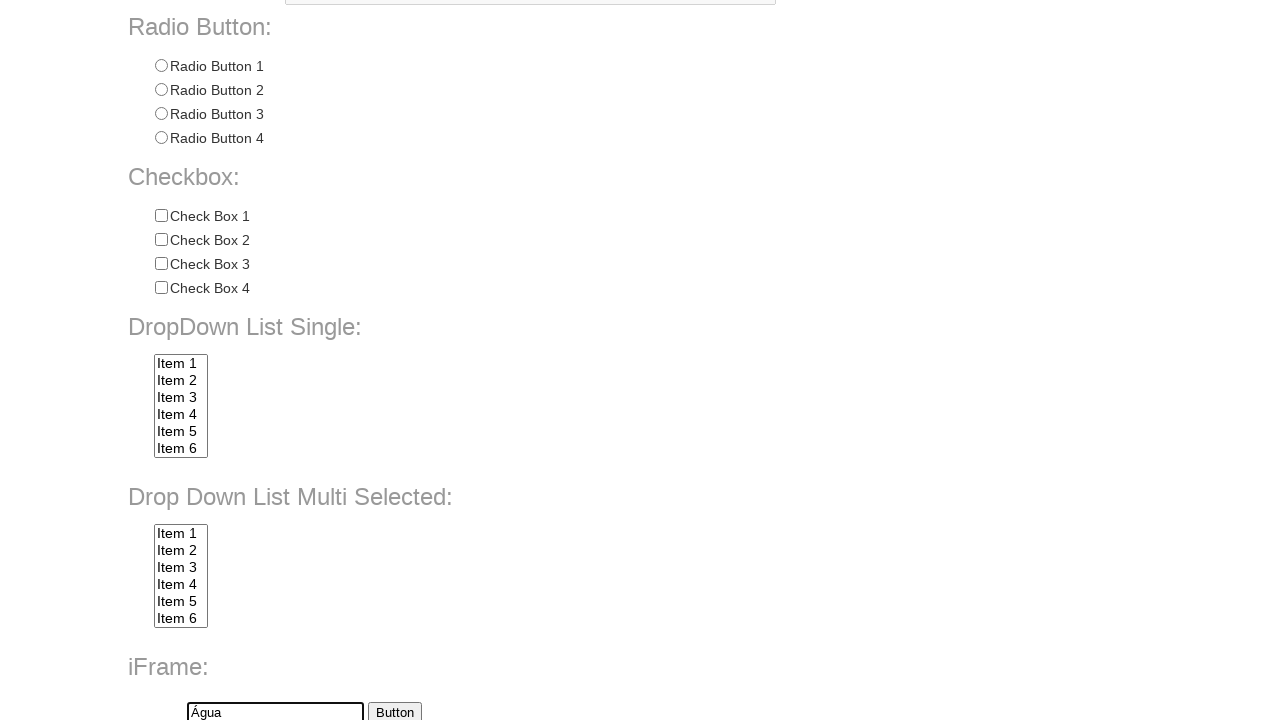

Verified that iframe text field contains 'Água'
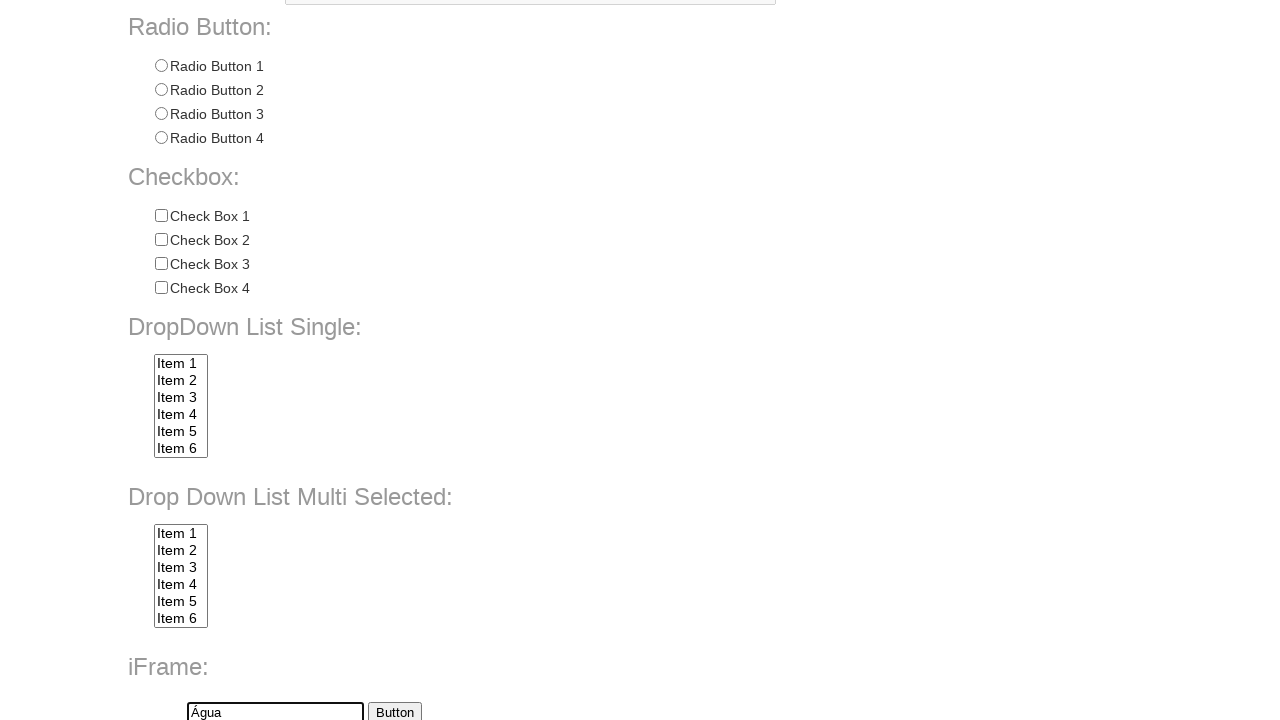

Clicked button inside iframe at (394, 710) on #frame1 >> internal:control=enter-frame >> #btniframe
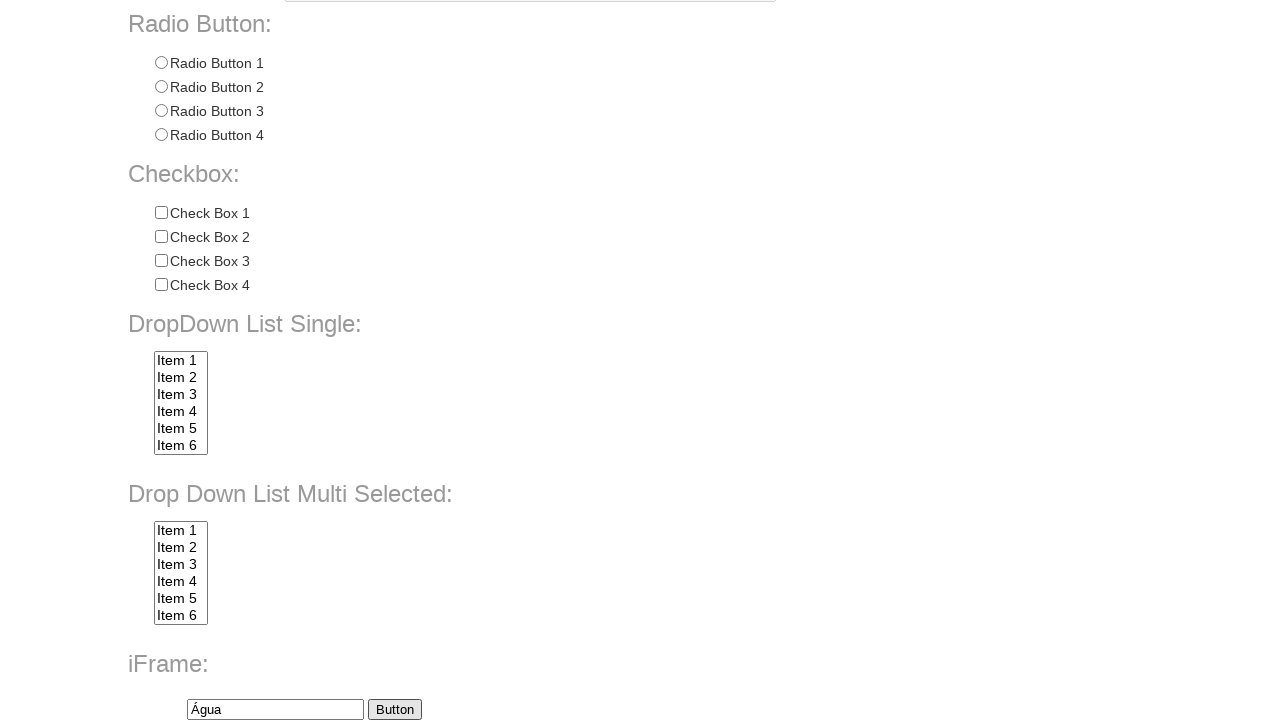

Waited 500ms for alert to be processed
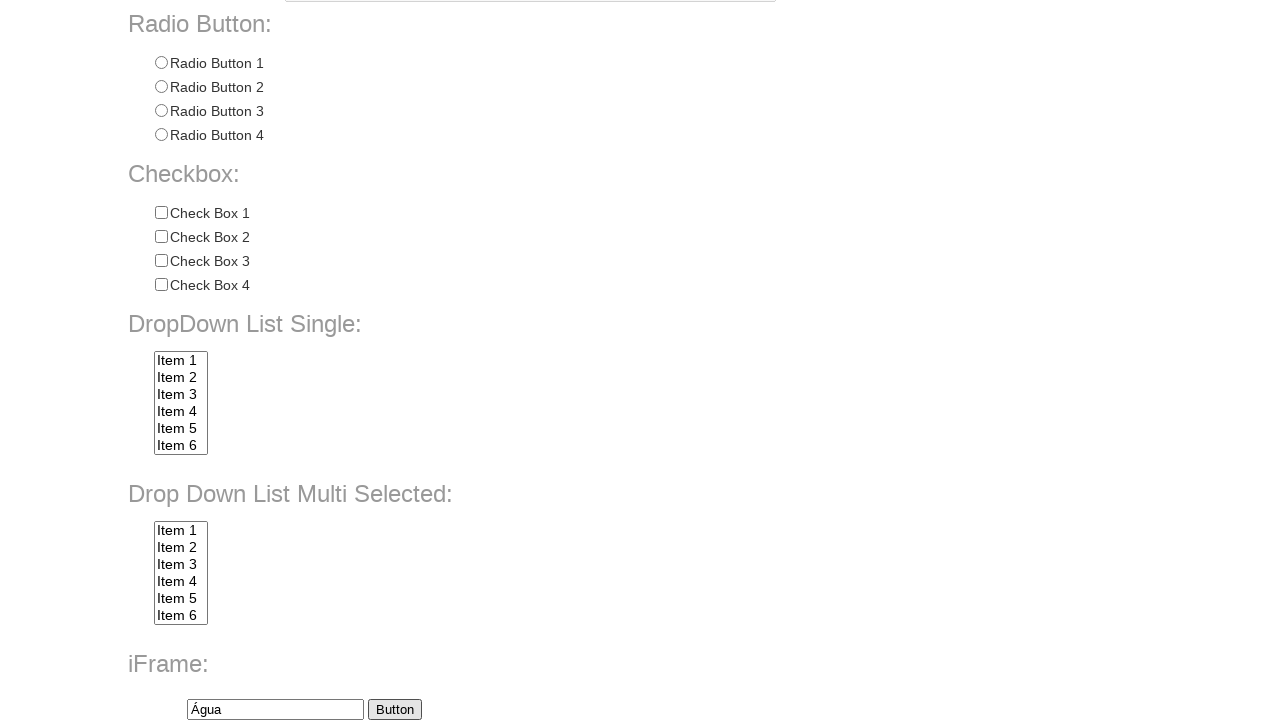

Clicked alert button in main content at (366, 644) on input[name='alertbtn']
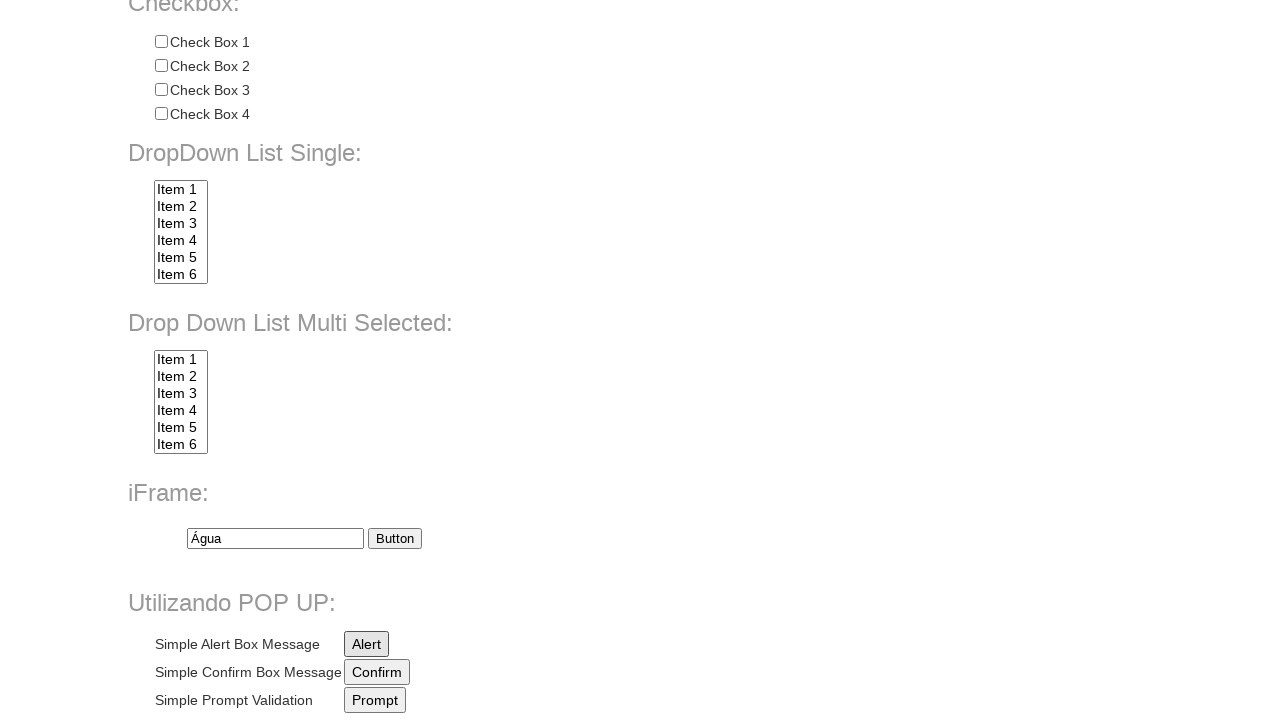

Waited 500ms for final alert to be processed
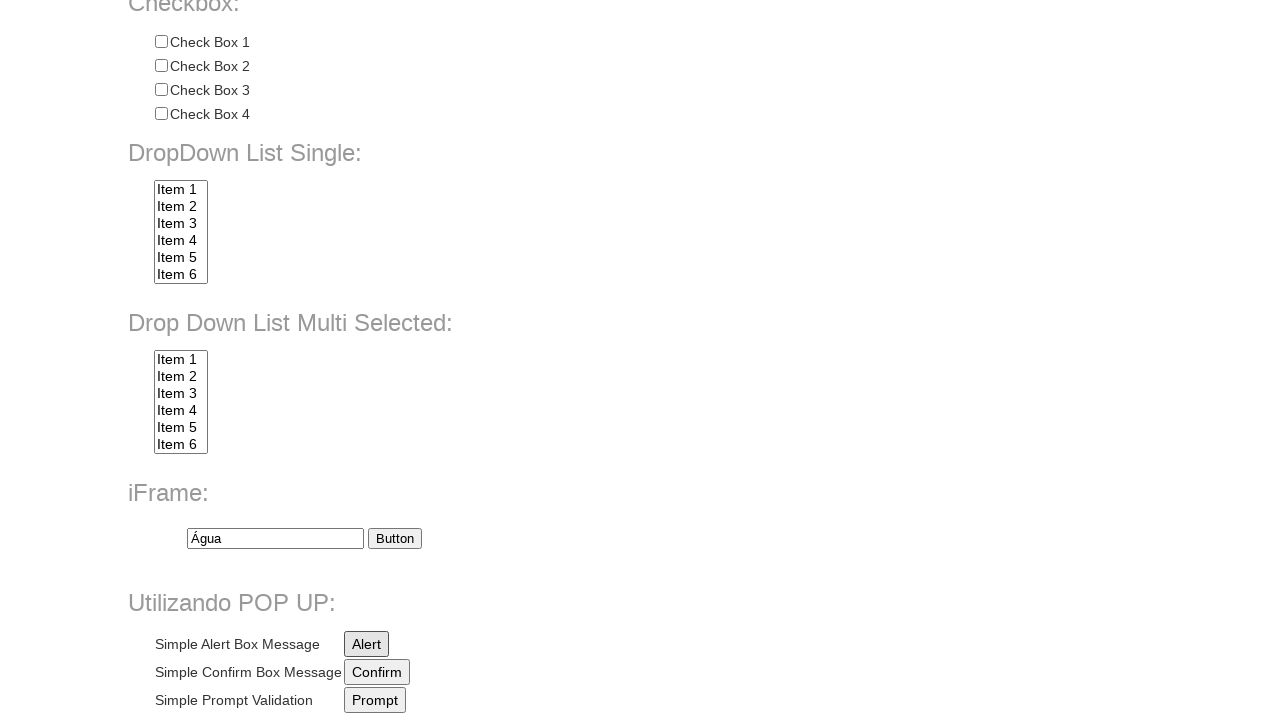

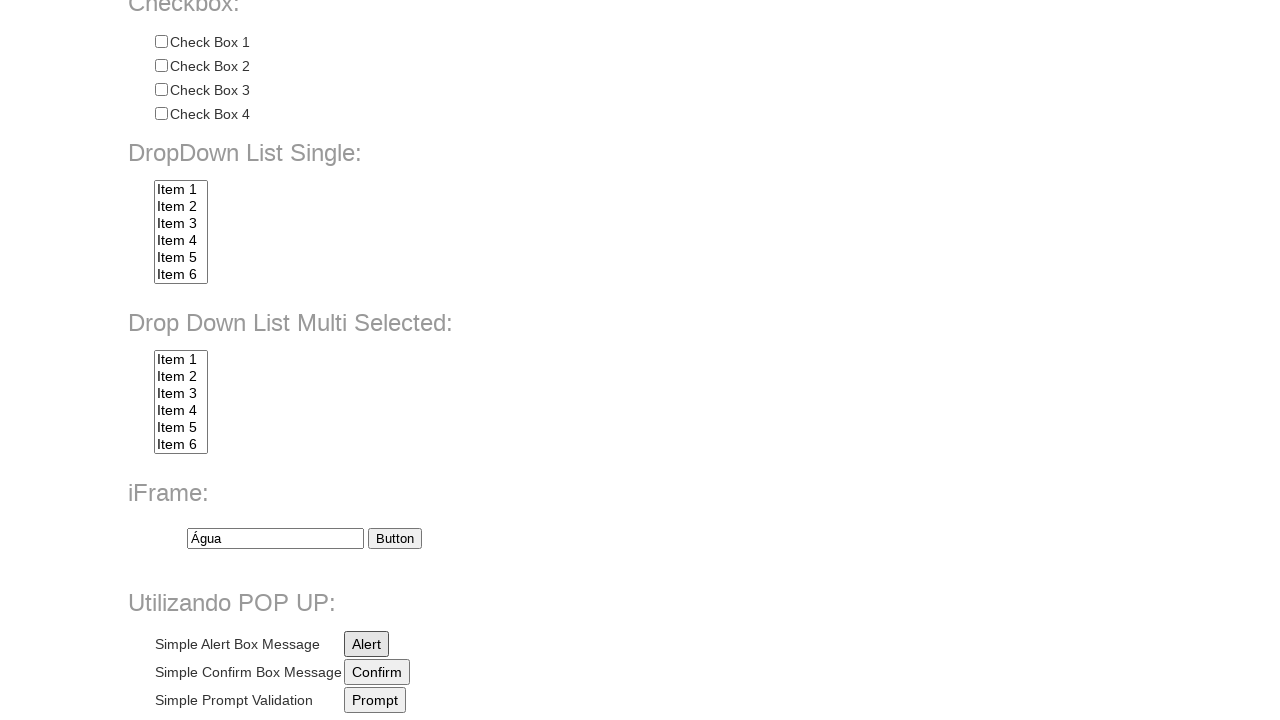